Tests that pressing Escape cancels edits and restores original text

Starting URL: https://demo.playwright.dev/todomvc

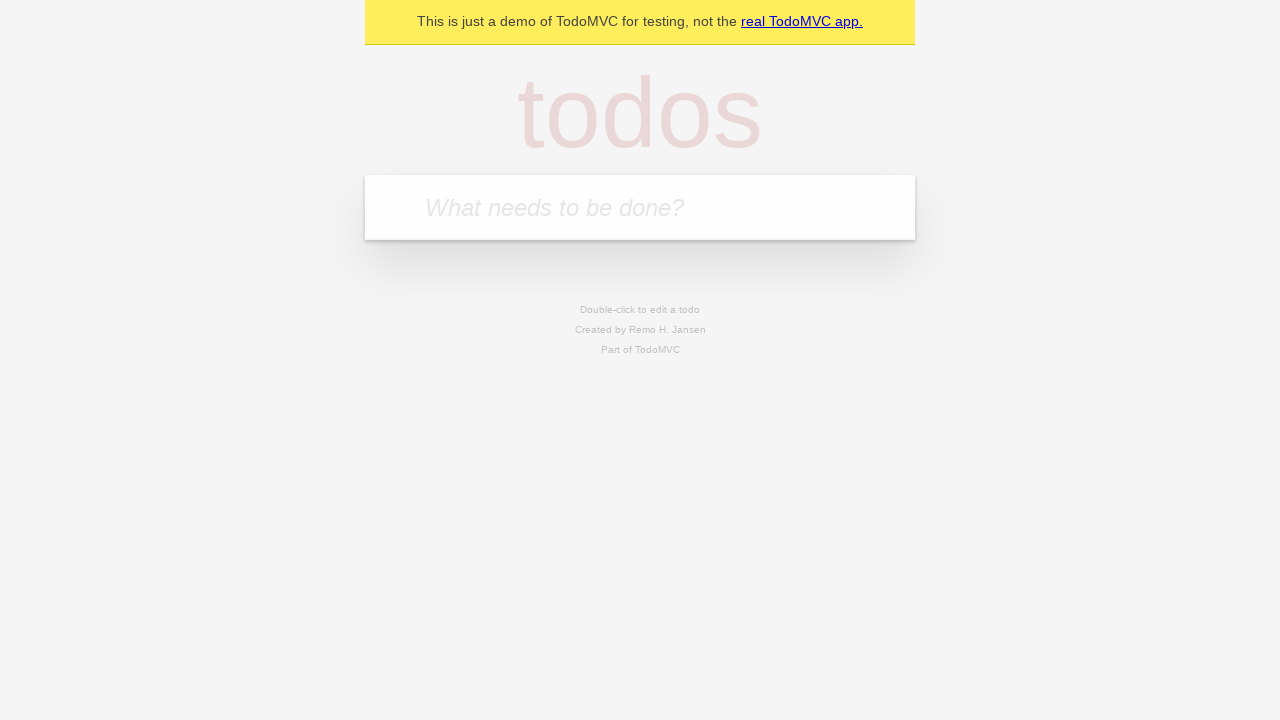

Filled new todo input with 'buy some cheese' on internal:attr=[placeholder="What needs to be done?"i]
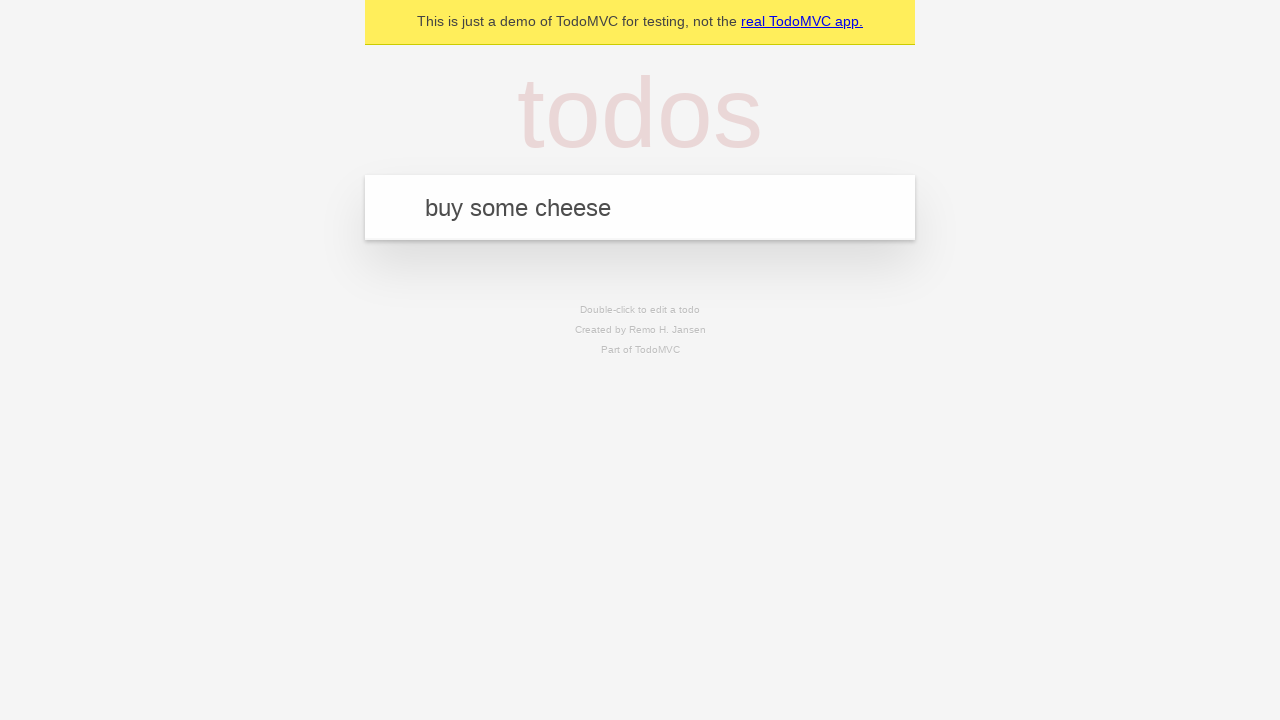

Pressed Enter to create first todo on internal:attr=[placeholder="What needs to be done?"i]
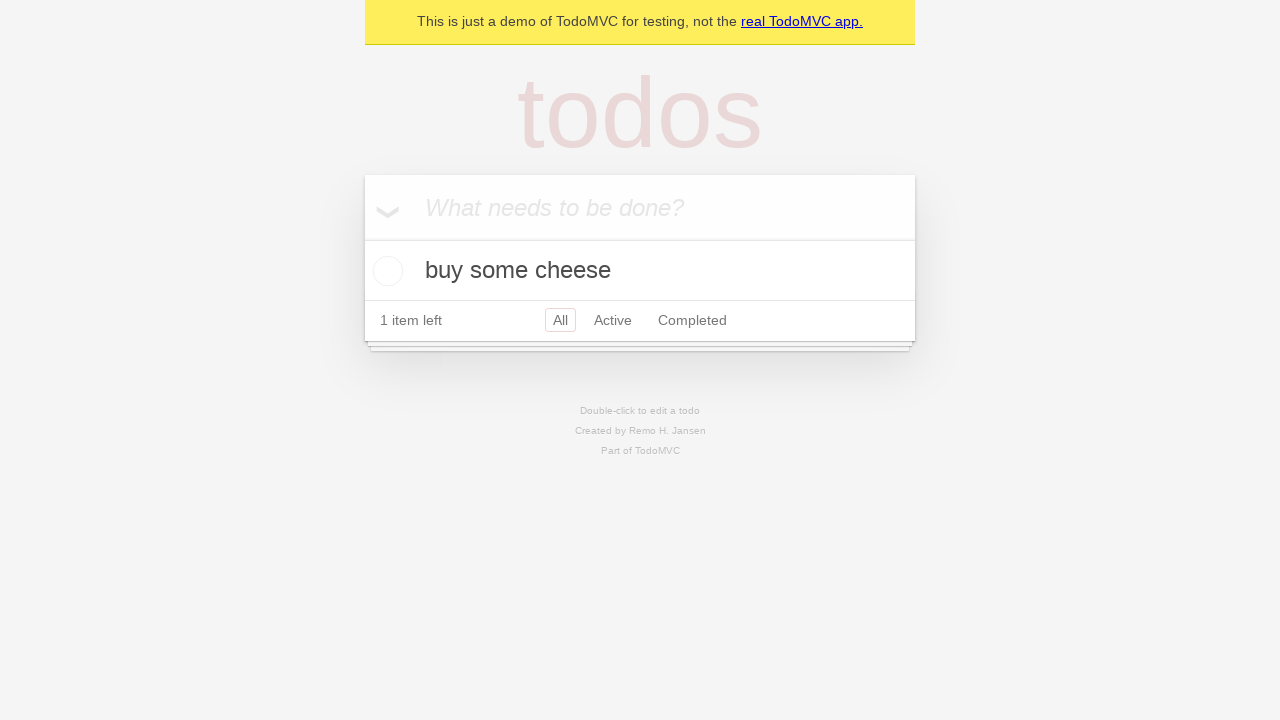

Filled new todo input with 'feed the cat' on internal:attr=[placeholder="What needs to be done?"i]
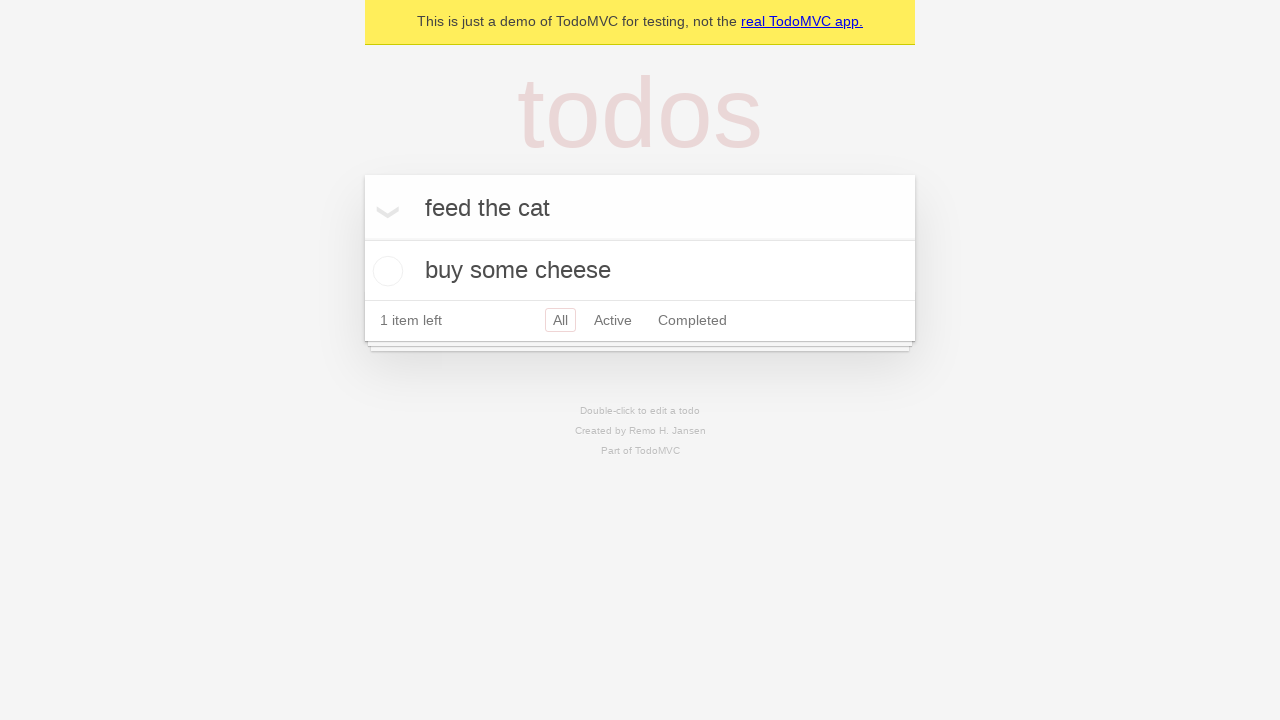

Pressed Enter to create second todo on internal:attr=[placeholder="What needs to be done?"i]
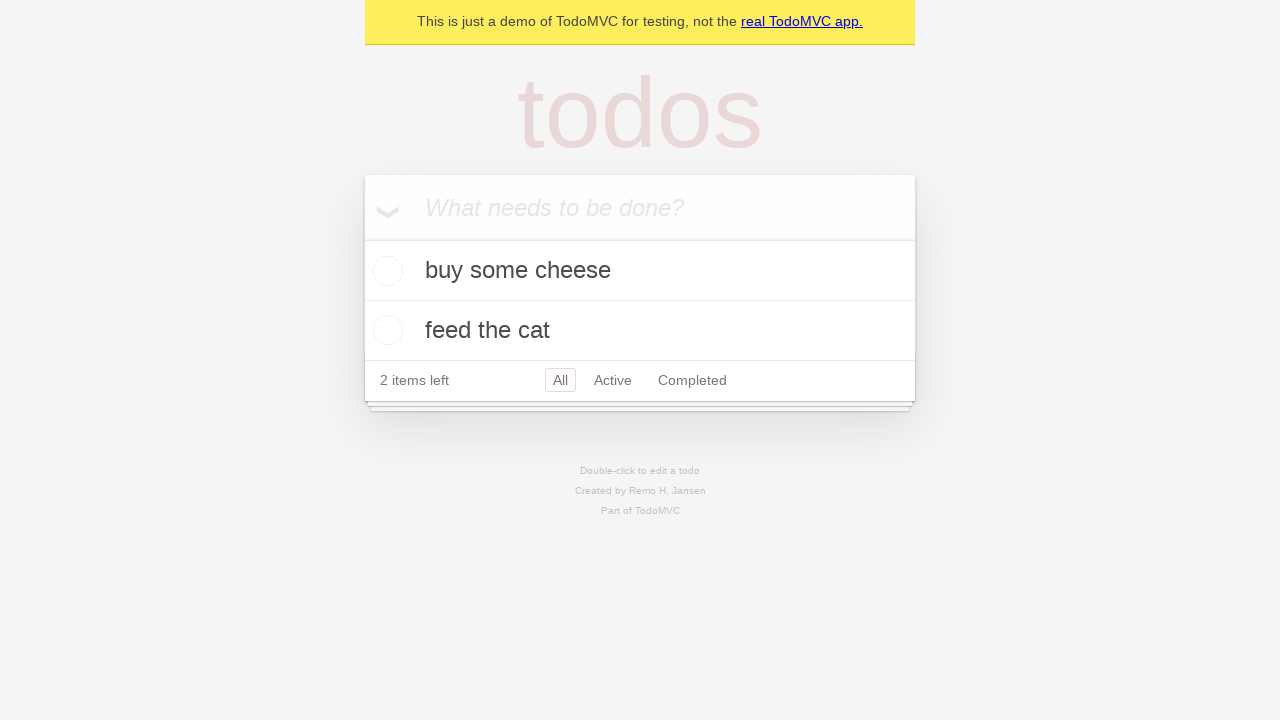

Filled new todo input with 'book a doctors appointment' on internal:attr=[placeholder="What needs to be done?"i]
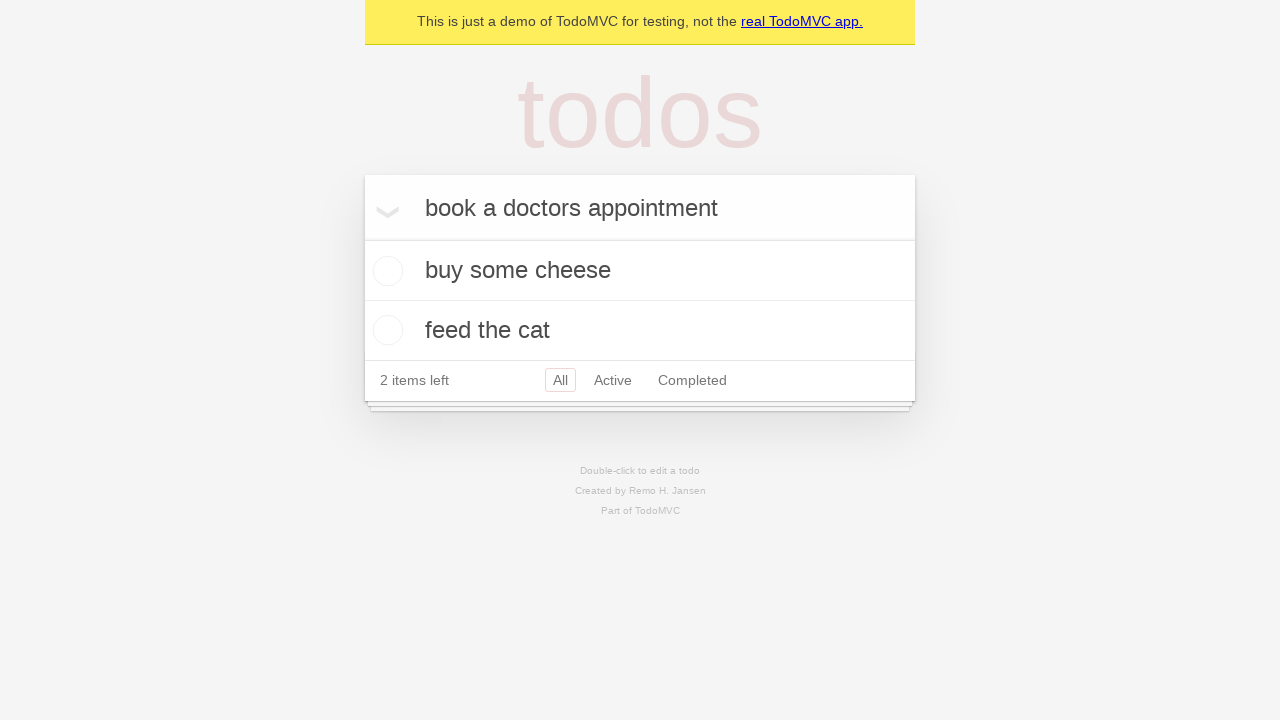

Pressed Enter to create third todo on internal:attr=[placeholder="What needs to be done?"i]
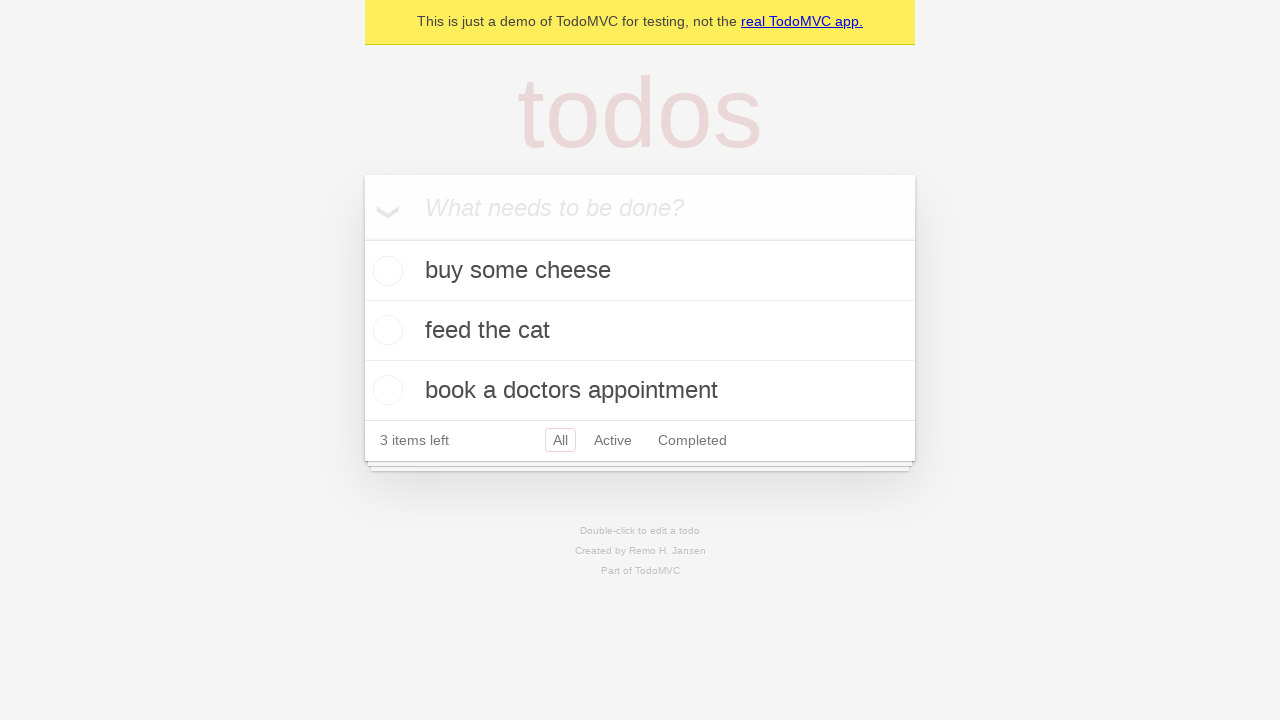

Double-clicked second todo item to enter edit mode at (640, 331) on internal:testid=[data-testid="todo-item"s] >> nth=1
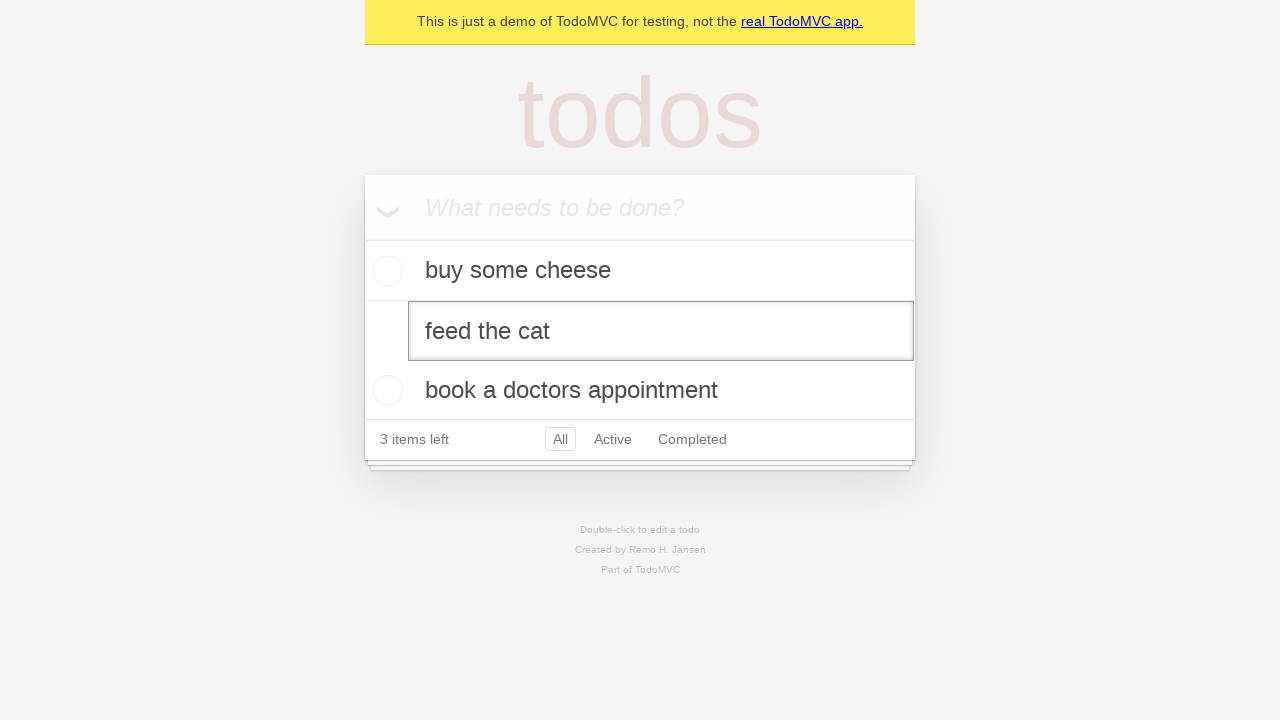

Filled edit textbox with 'buy some sausages' on internal:testid=[data-testid="todo-item"s] >> nth=1 >> internal:role=textbox[nam
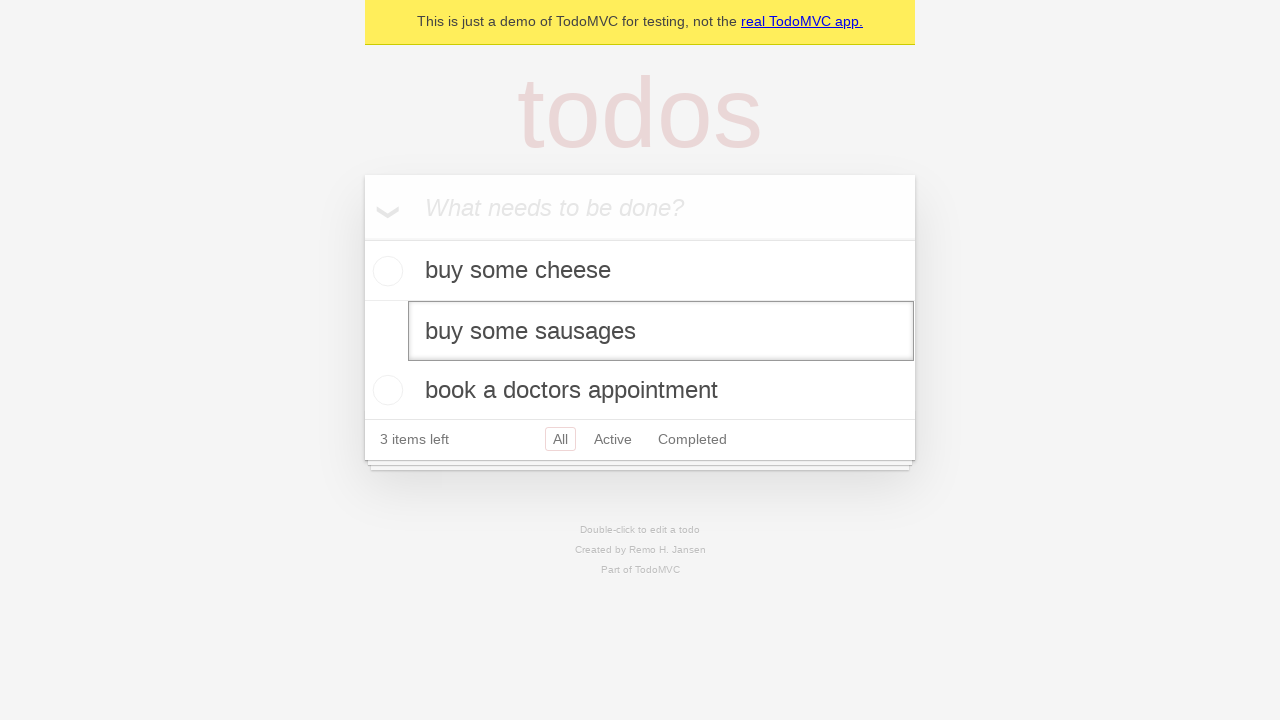

Pressed Escape to cancel edit and restore original text on internal:testid=[data-testid="todo-item"s] >> nth=1 >> internal:role=textbox[nam
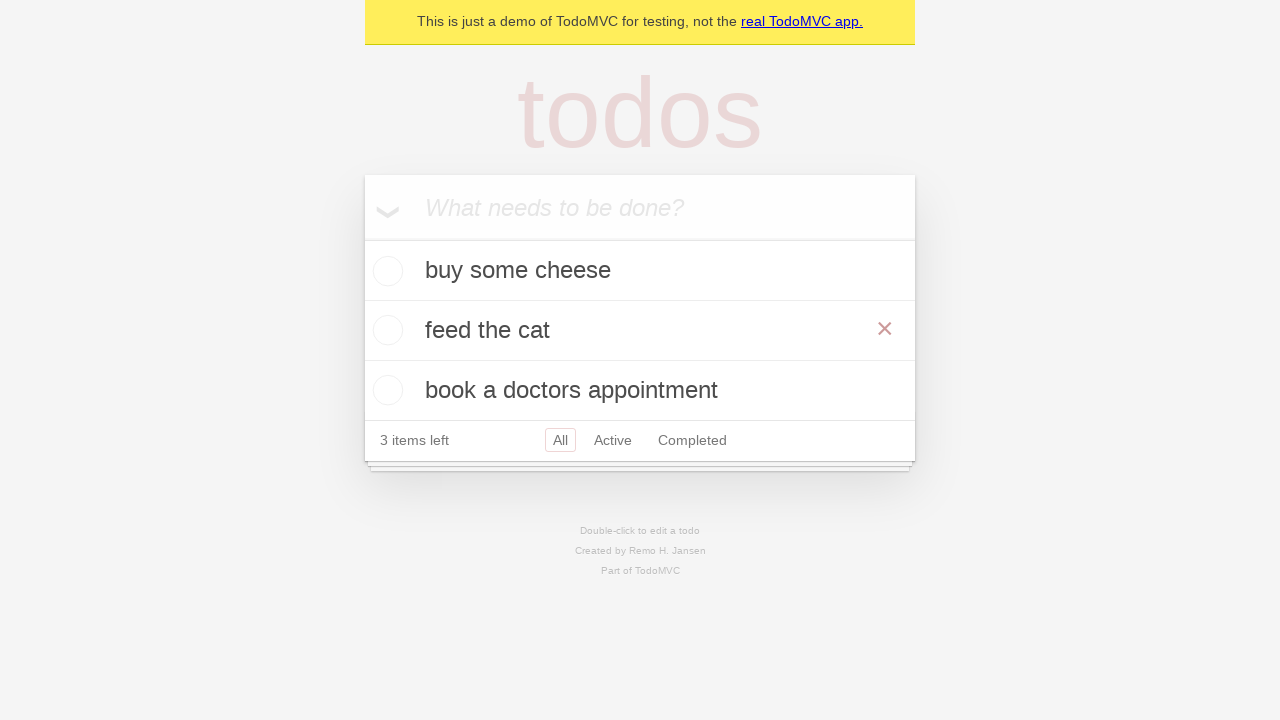

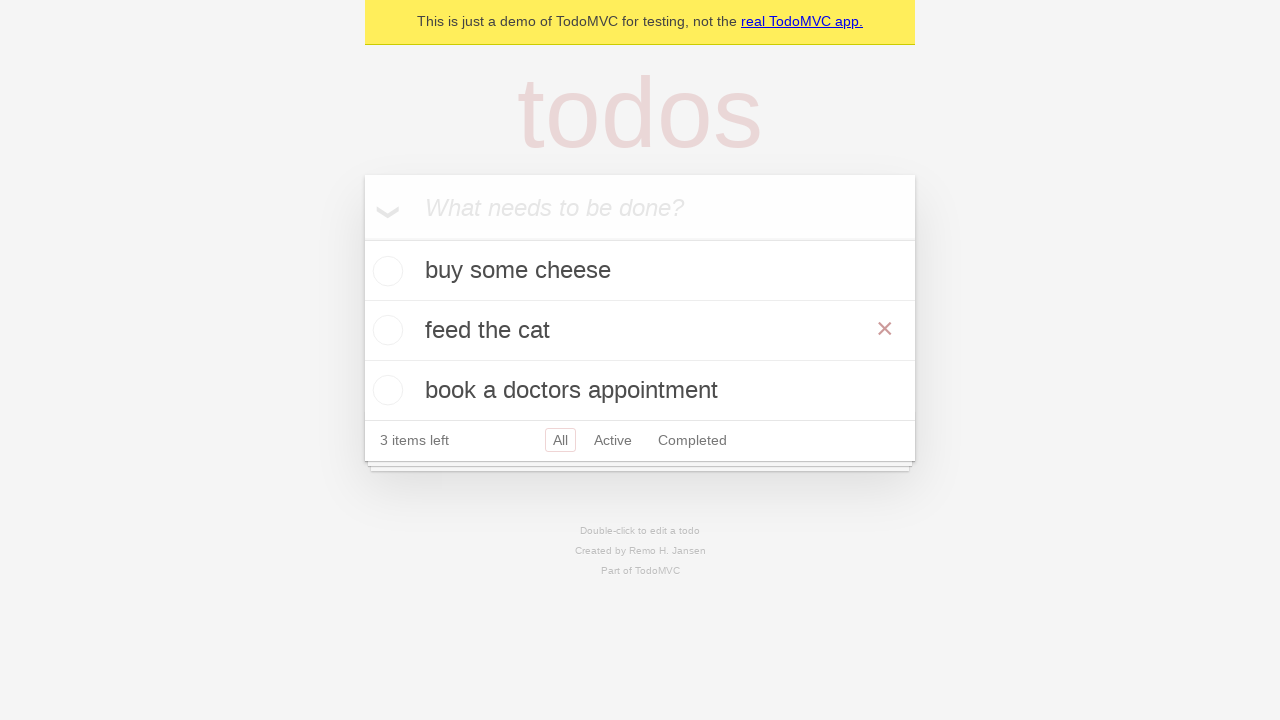